Tests multi-select dropdown functionality by selecting options using visible text, index, and value, then deselecting an option by index

Starting URL: https://training-support.net/webelements/selects/

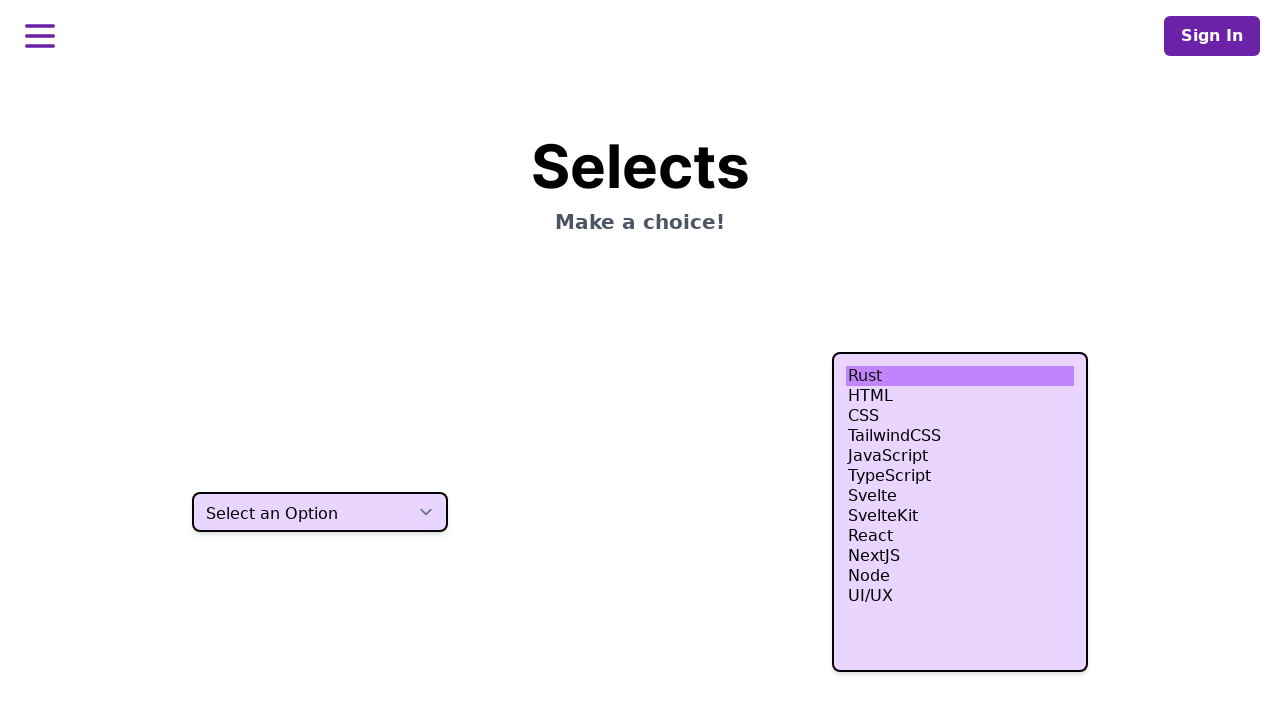

Located multi-select dropdown element
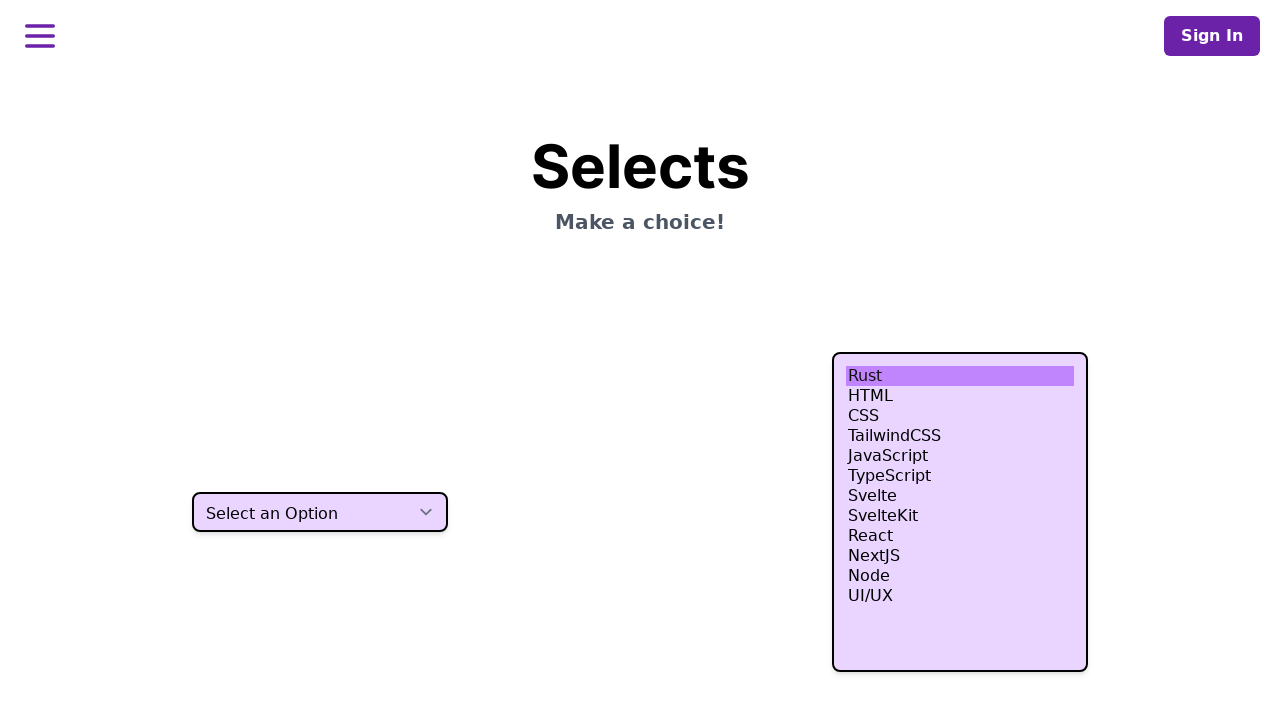

Selected 'HTML' option using visible text on select.h-80
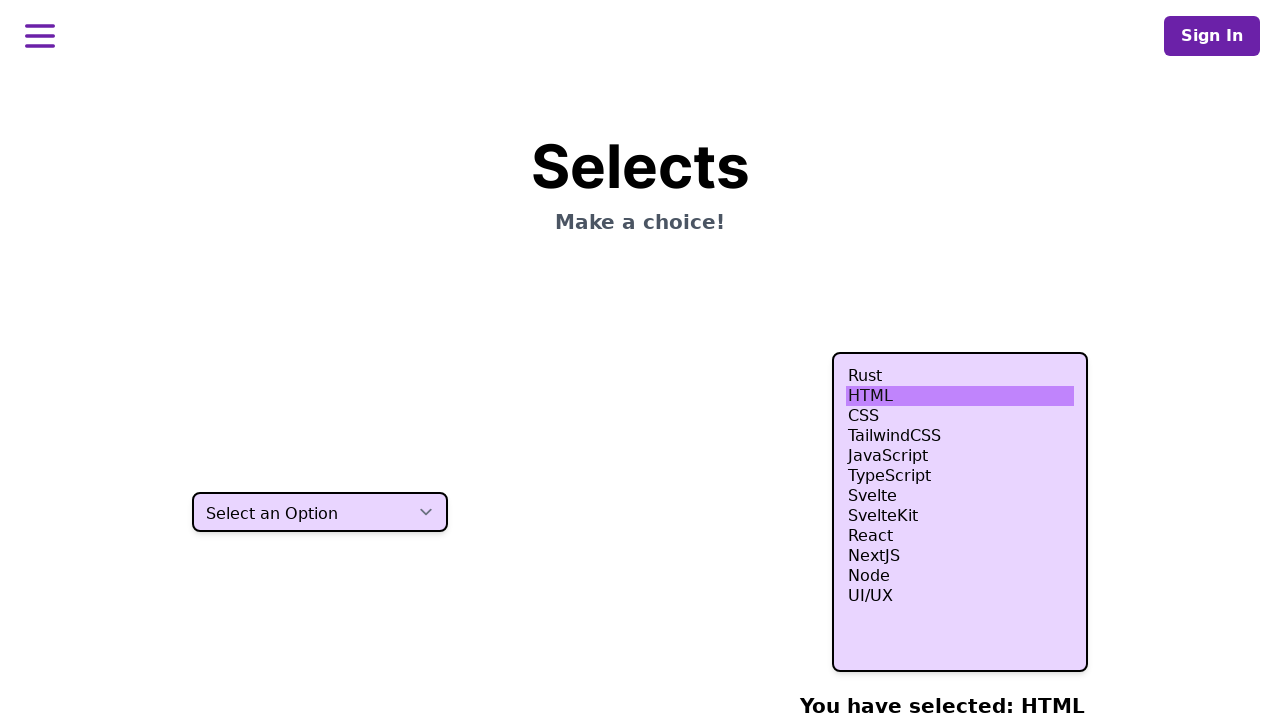

Selected option at index 4 on select.h-80
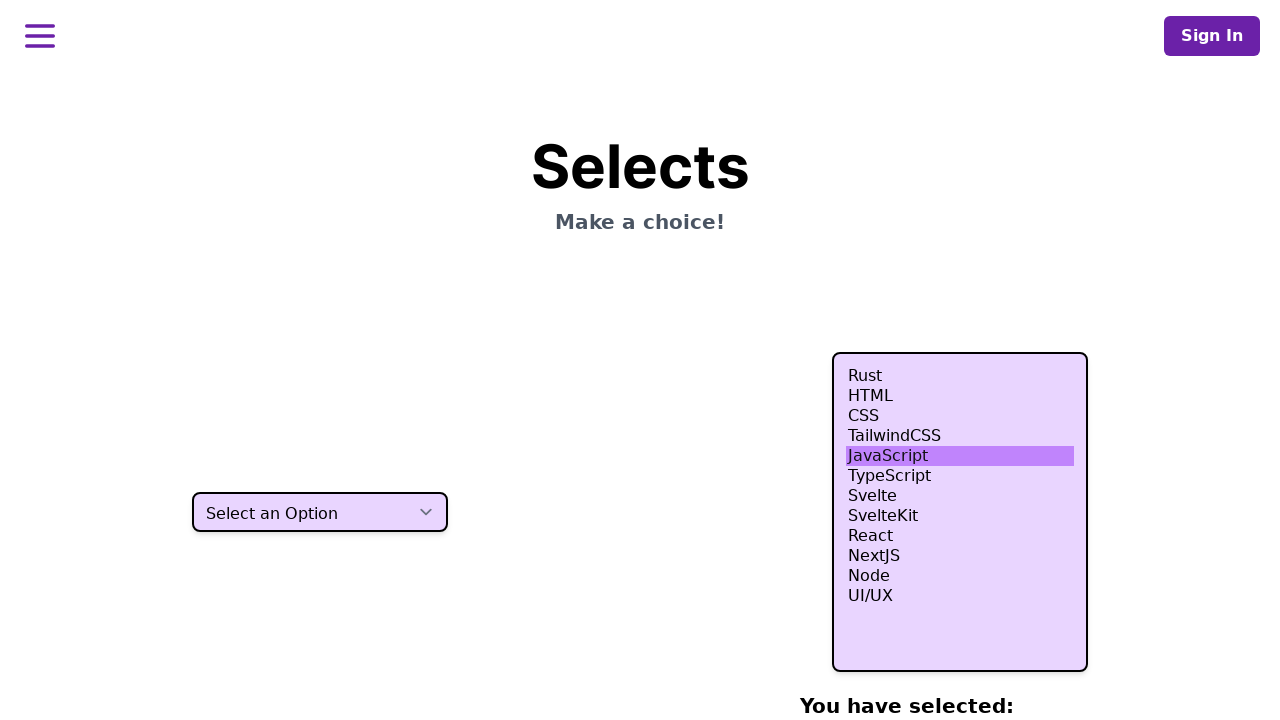

Selected option at index 5 on select.h-80
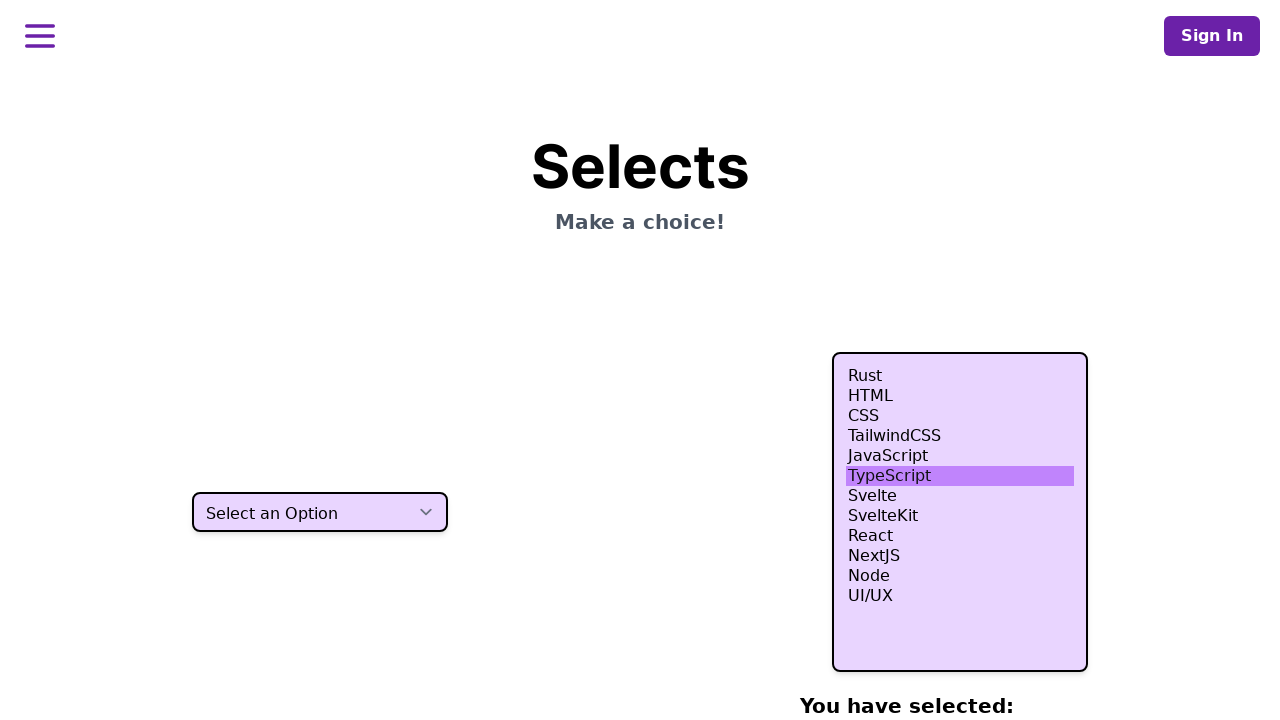

Selected option at index 6 on select.h-80
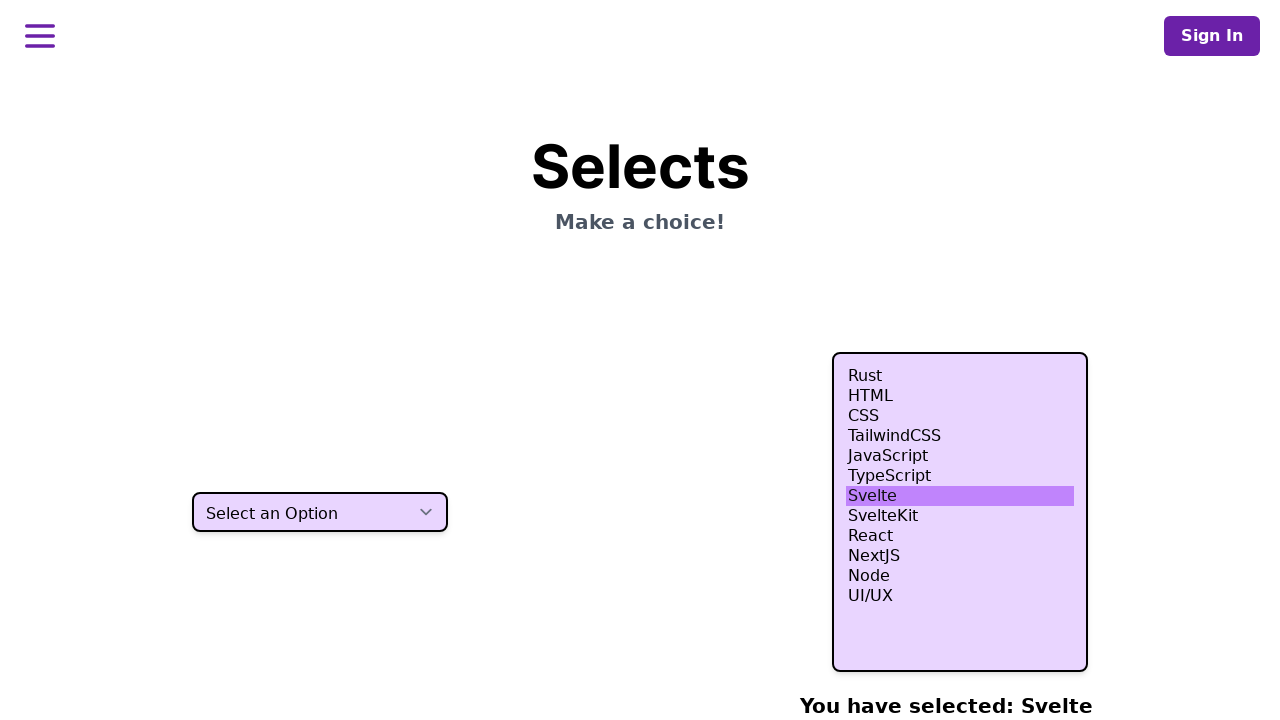

Selected 'Node' option using value 'nodejs' on select.h-80
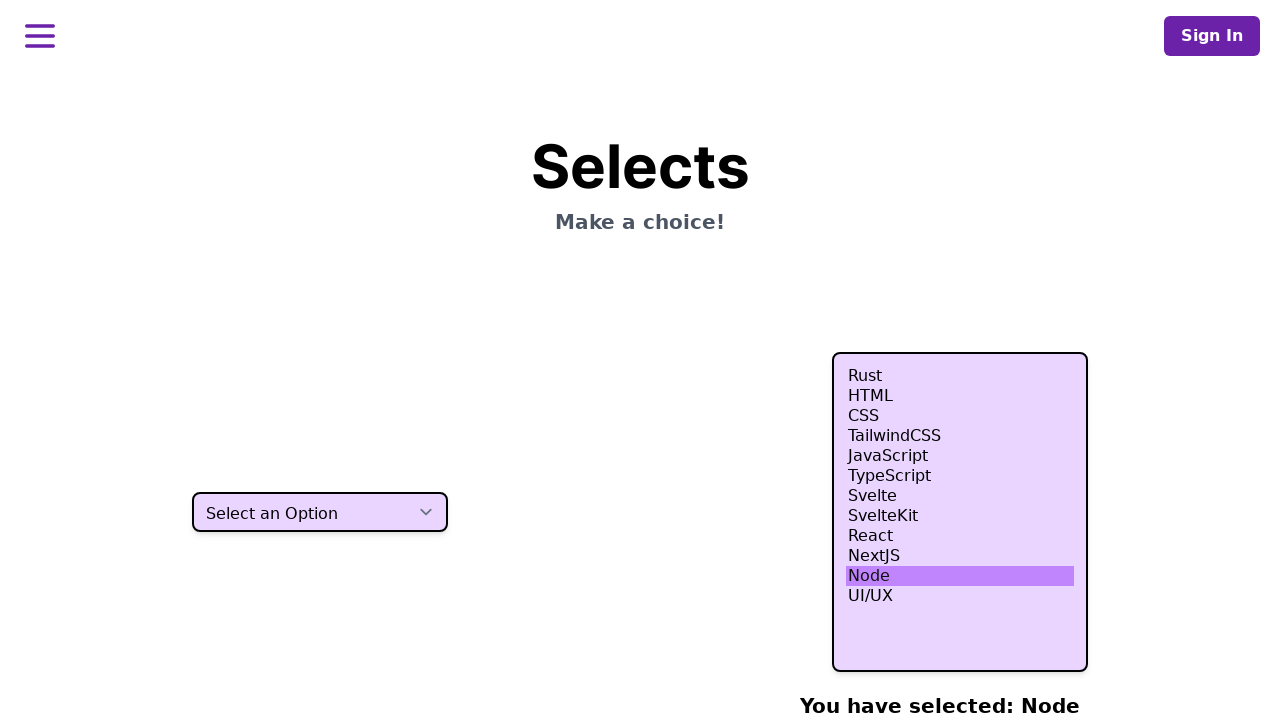

Deselected option at index 4 by reselecting HTML, indices 5 and 6, and Node option on select.h-80
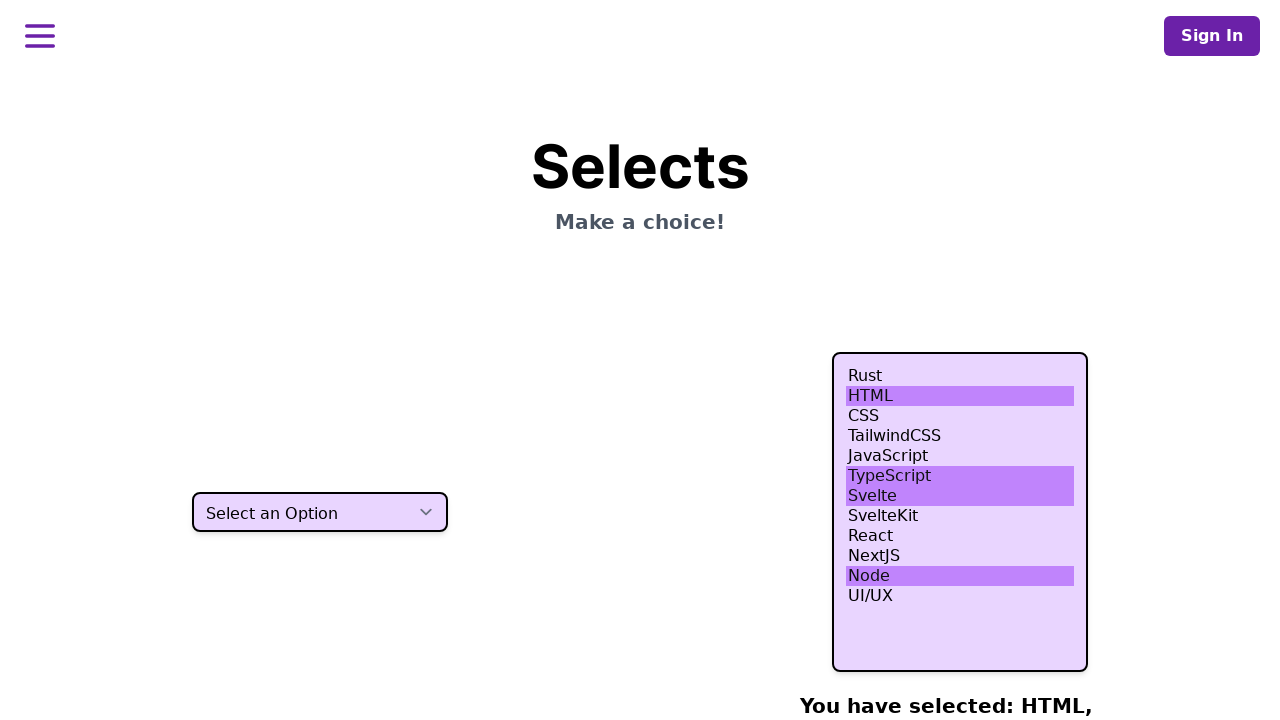

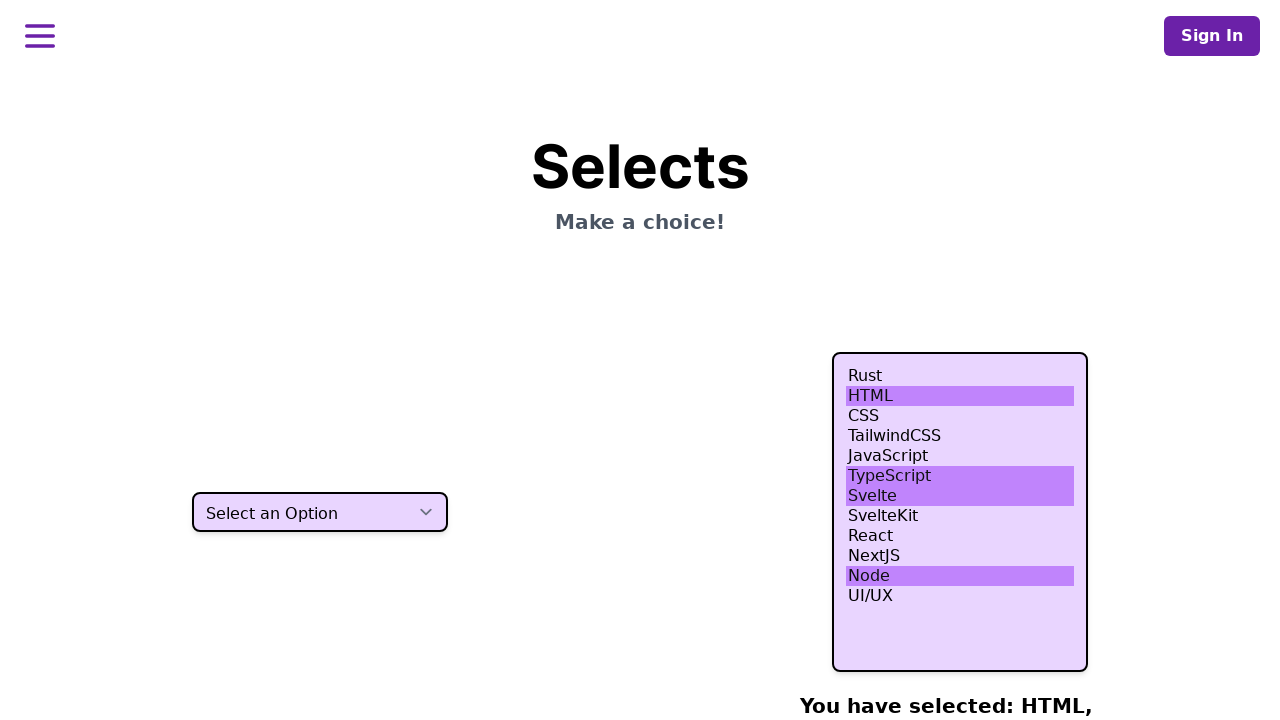